Tests JavaScript alert dialog handling by clicking a button that triggers an alert, then accepting/dismissing the dialog.

Starting URL: http://www.mediacollege.com/internet/javascript/basic/alert.html

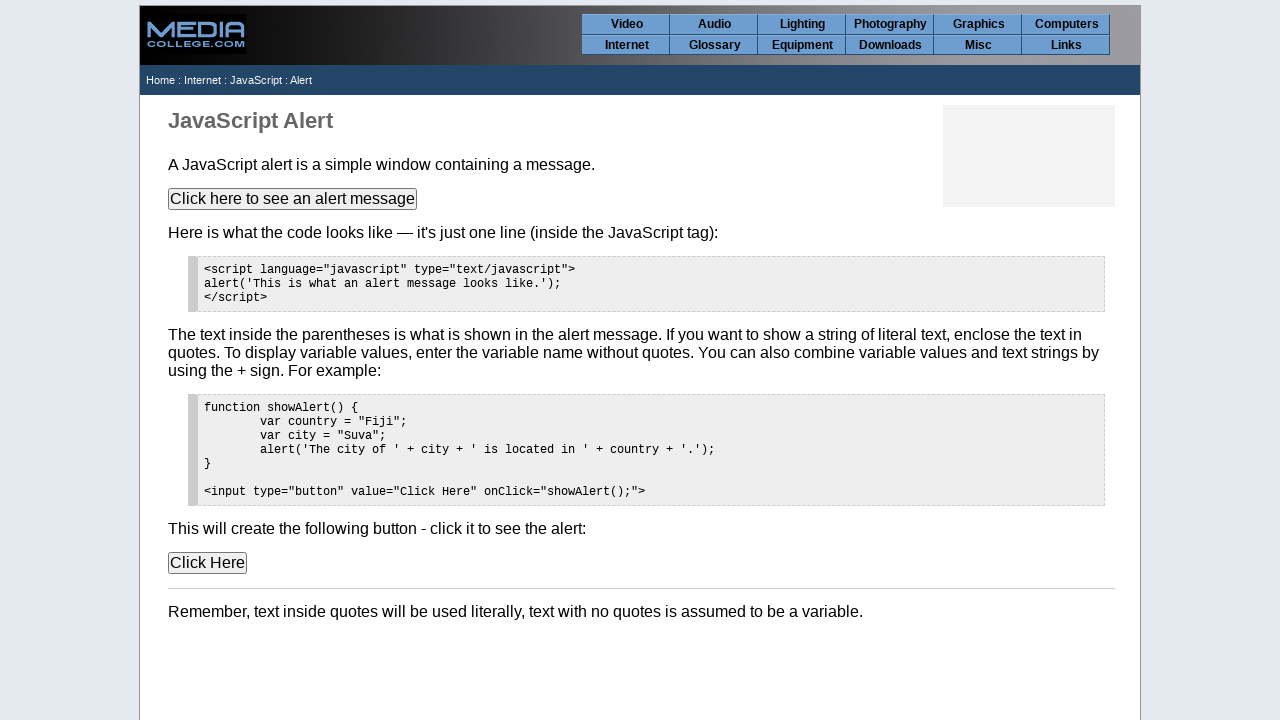

Set up dialog handler to accept dialogs
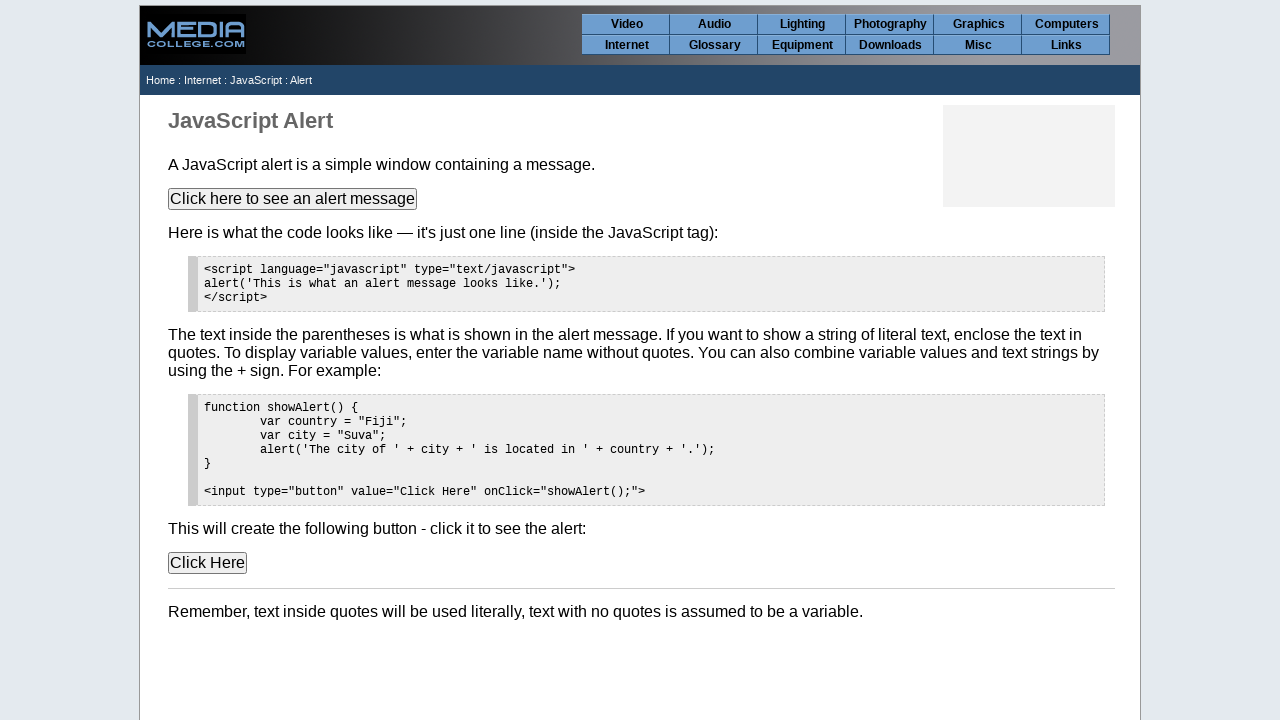

Clicked button to trigger first alert dialog at (292, 199) on xpath=//*[@id='content']/p[2]/input
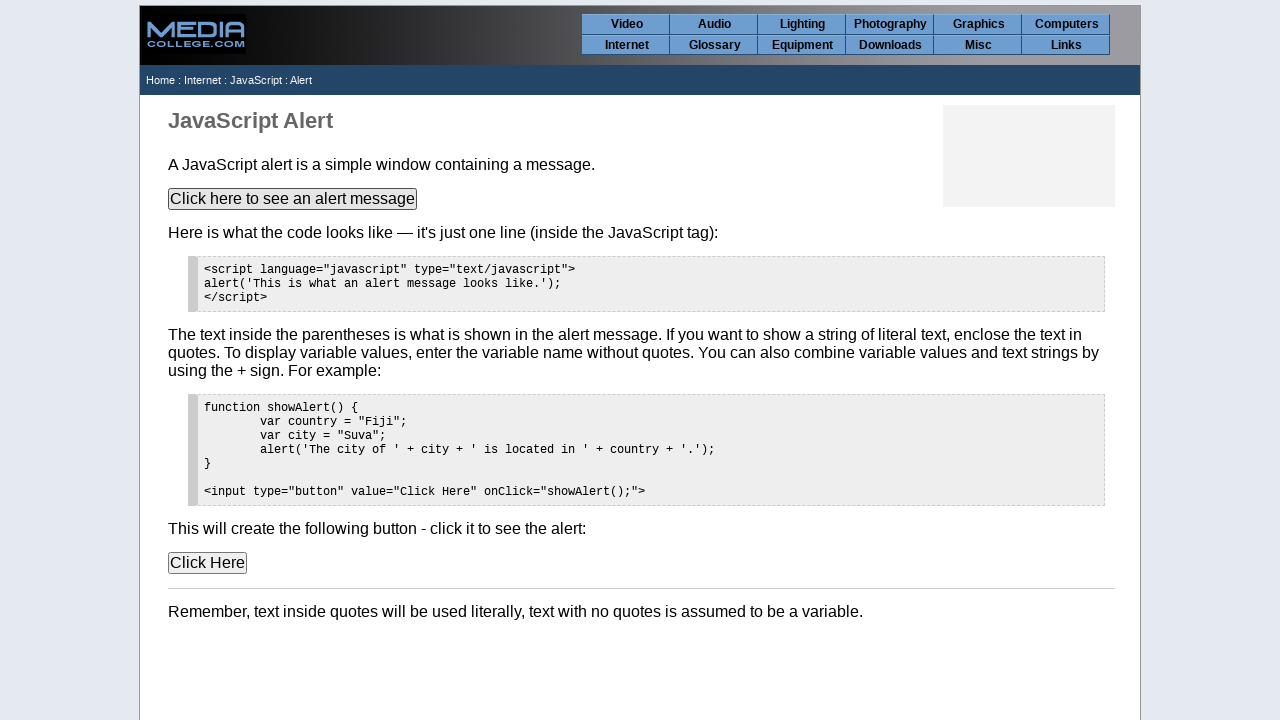

Waited 500ms for dialog to be handled
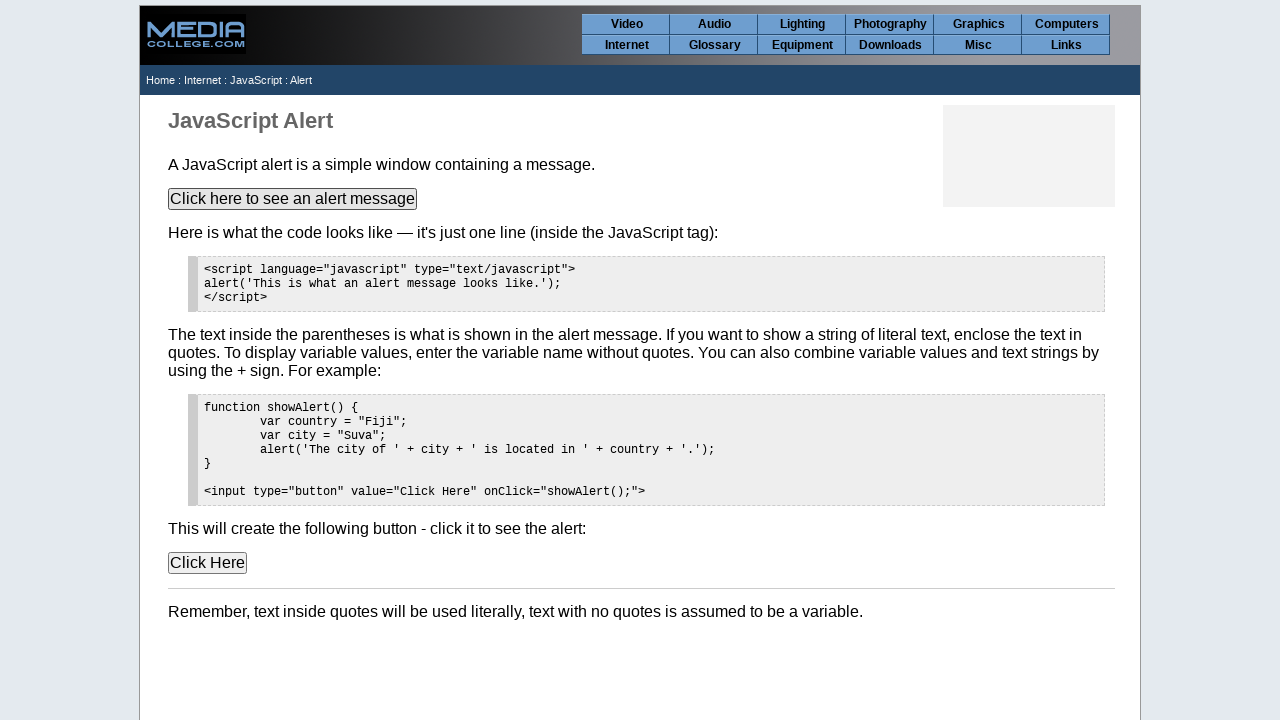

Clicked button to trigger second alert dialog at (292, 199) on xpath=//*[@id='content']/p[2]/input
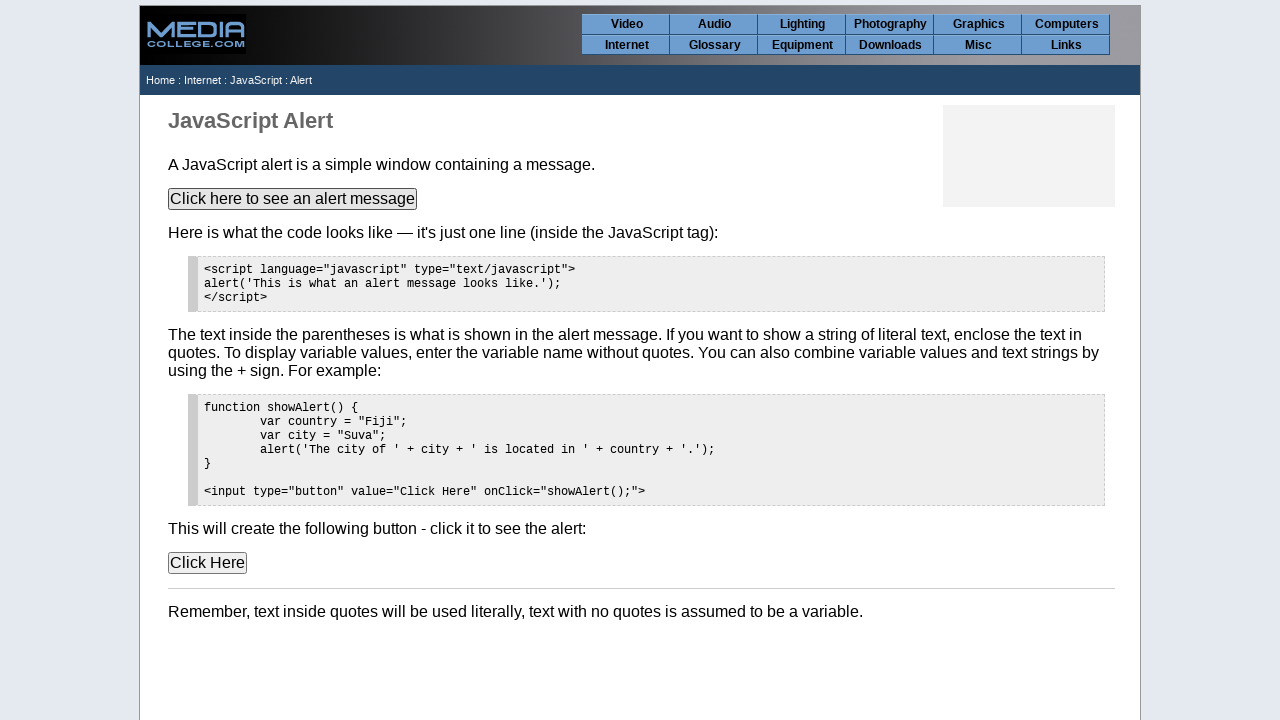

Waited 500ms for second dialog to be handled
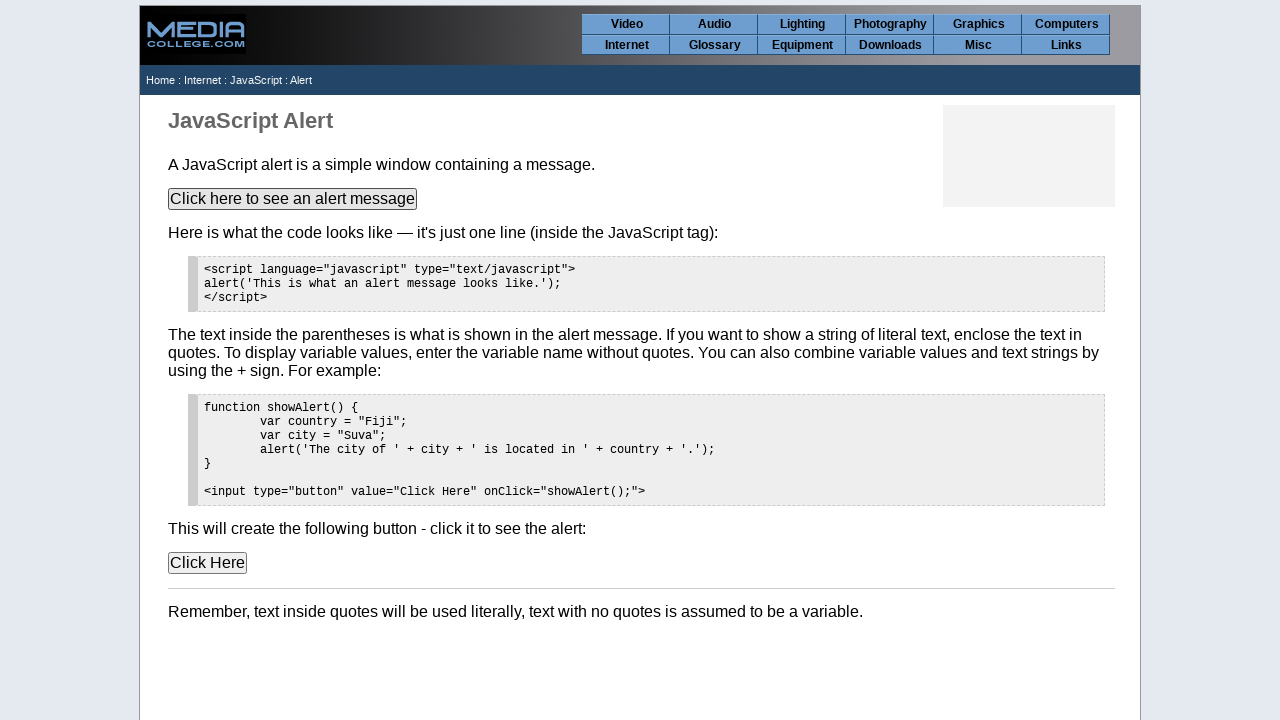

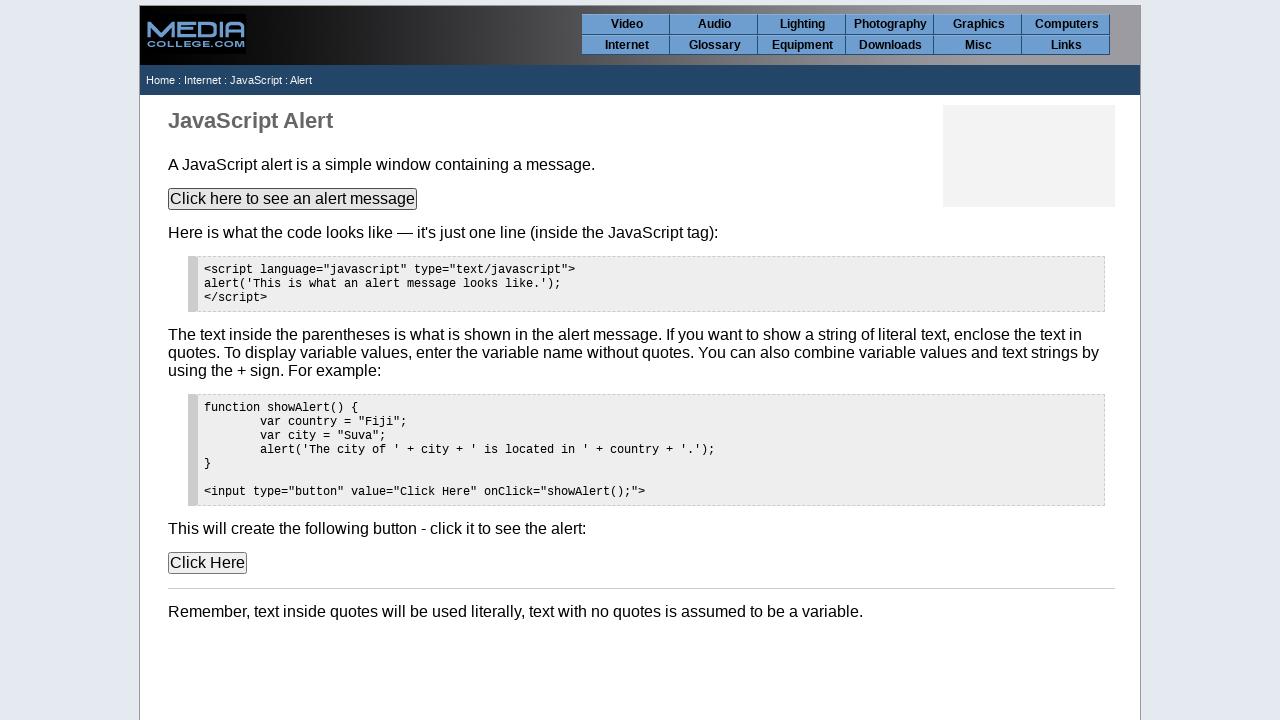